Launches the Tata Motors website and verifies it loads successfully

Starting URL: https://www.tatamotors.com/

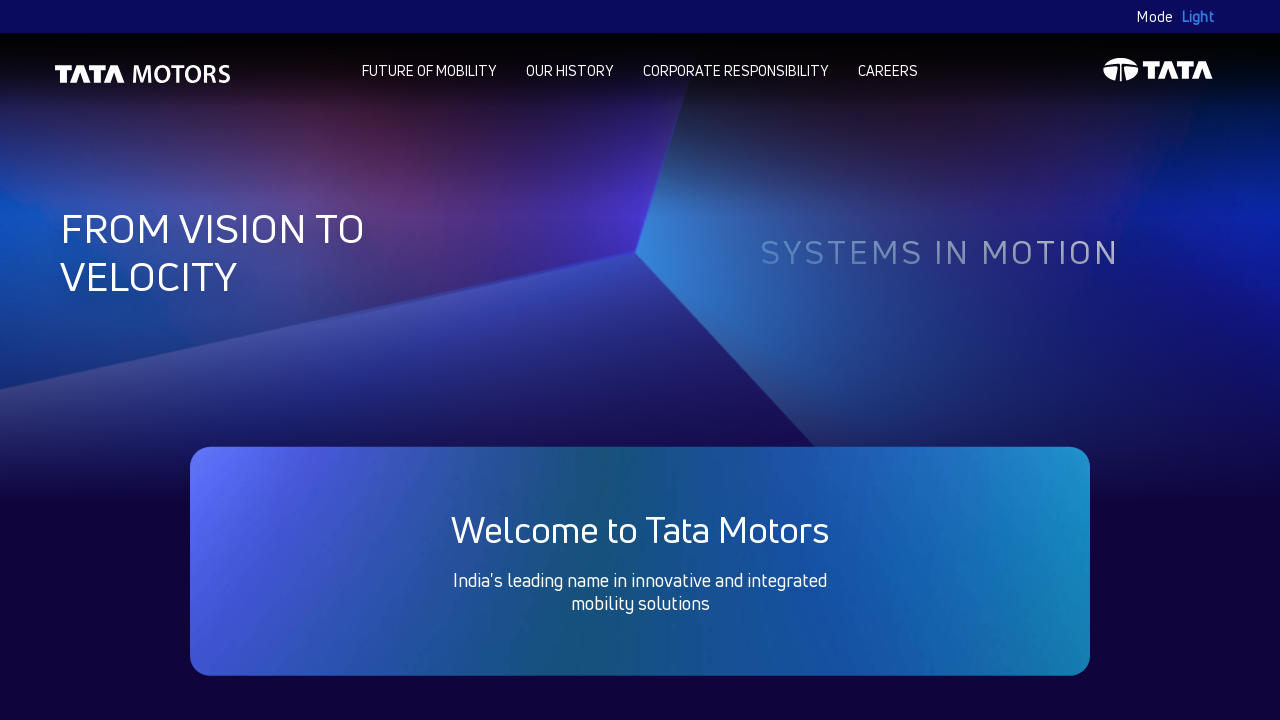

Tata Motors website DOM content loaded
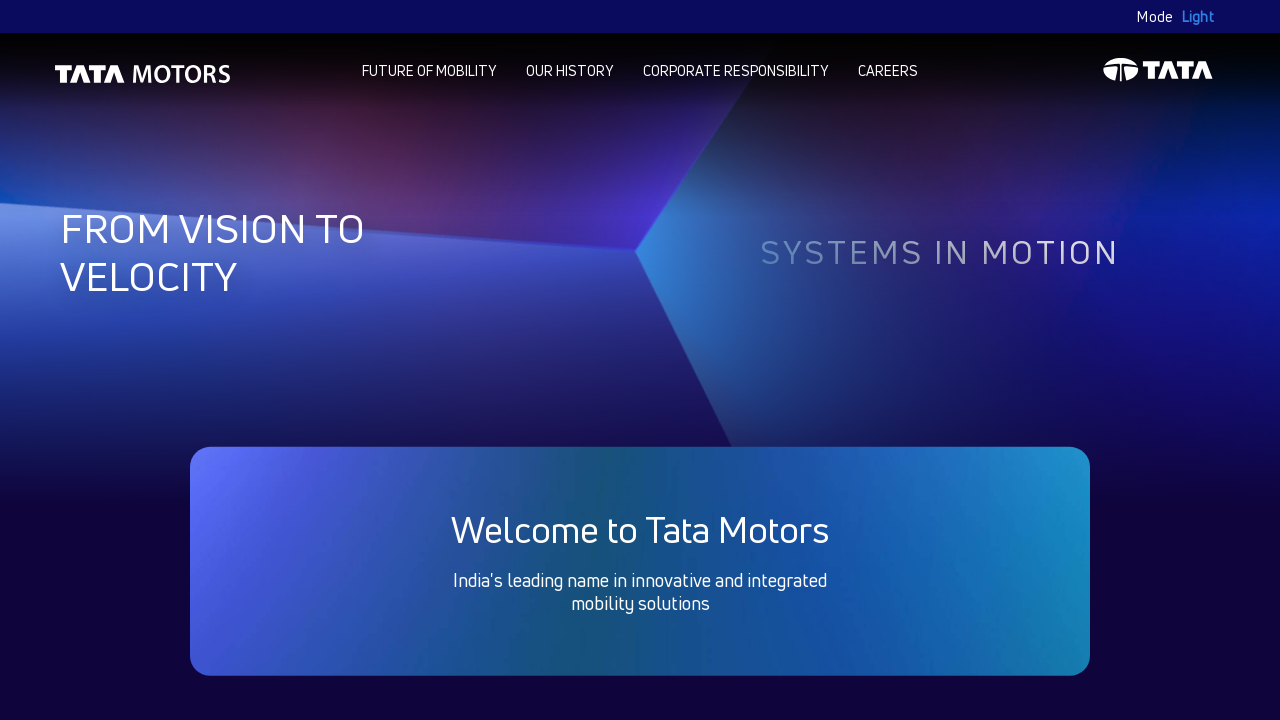

Body element is present, page content verified
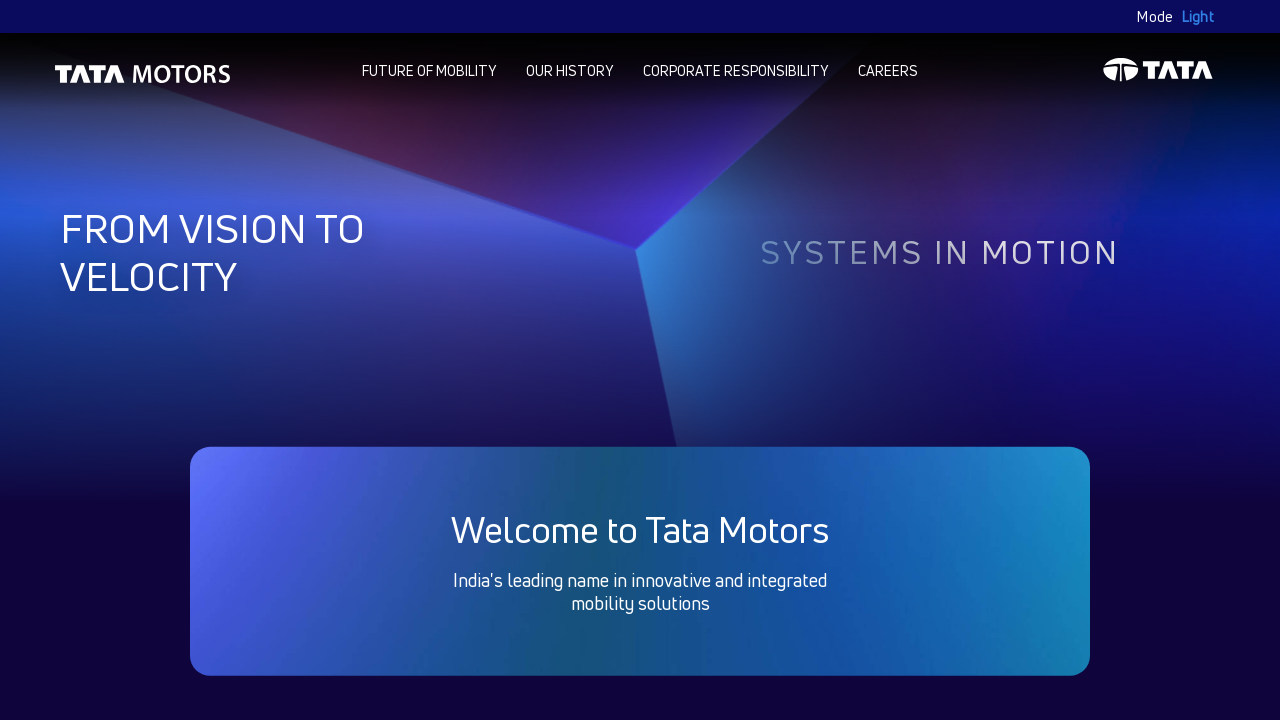

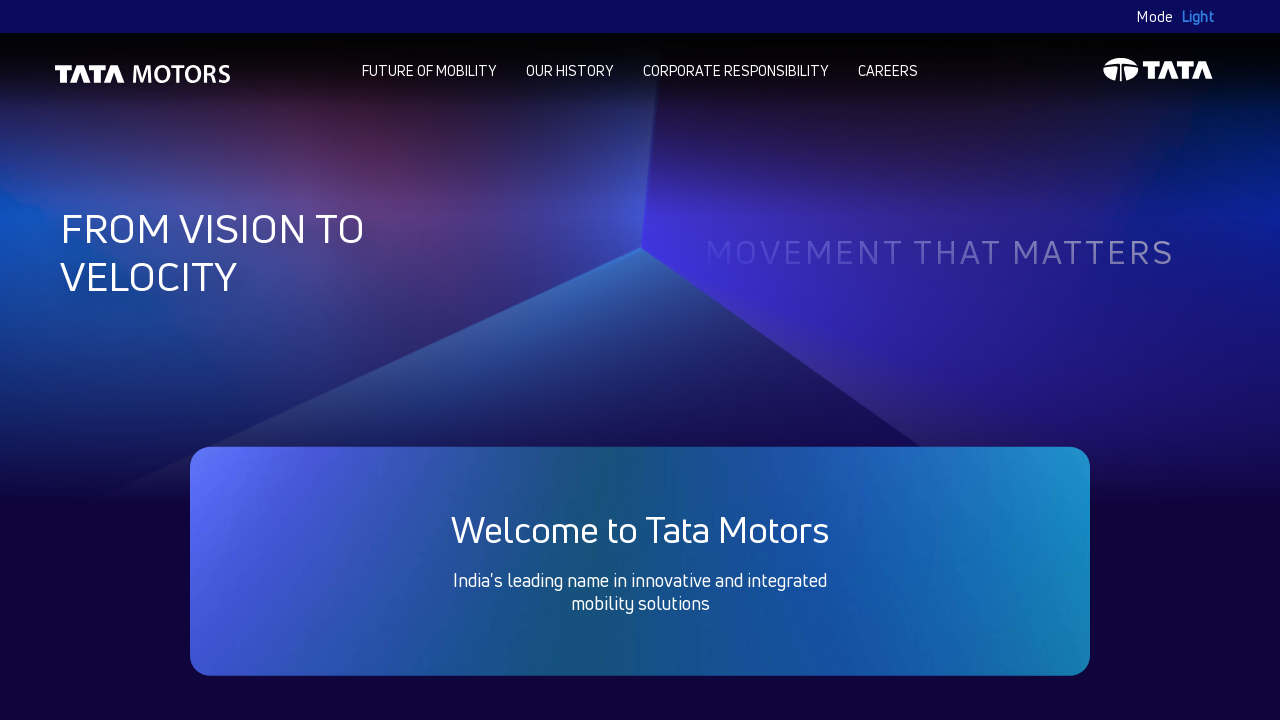